Tests browser navigation commands by navigating between two websites and using back, forward, and refresh functionality

Starting URL: https://demo.nopcommerce.com/

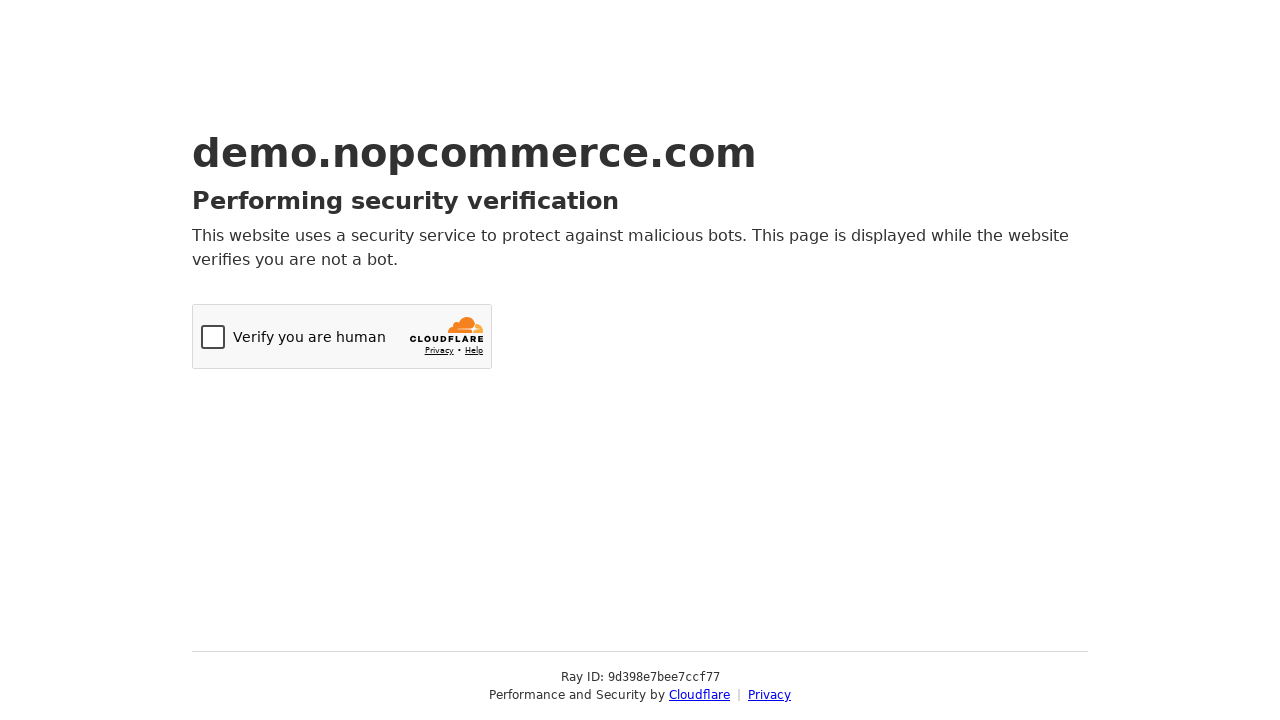

Navigated to starting URL https://demo.nopcommerce.com/
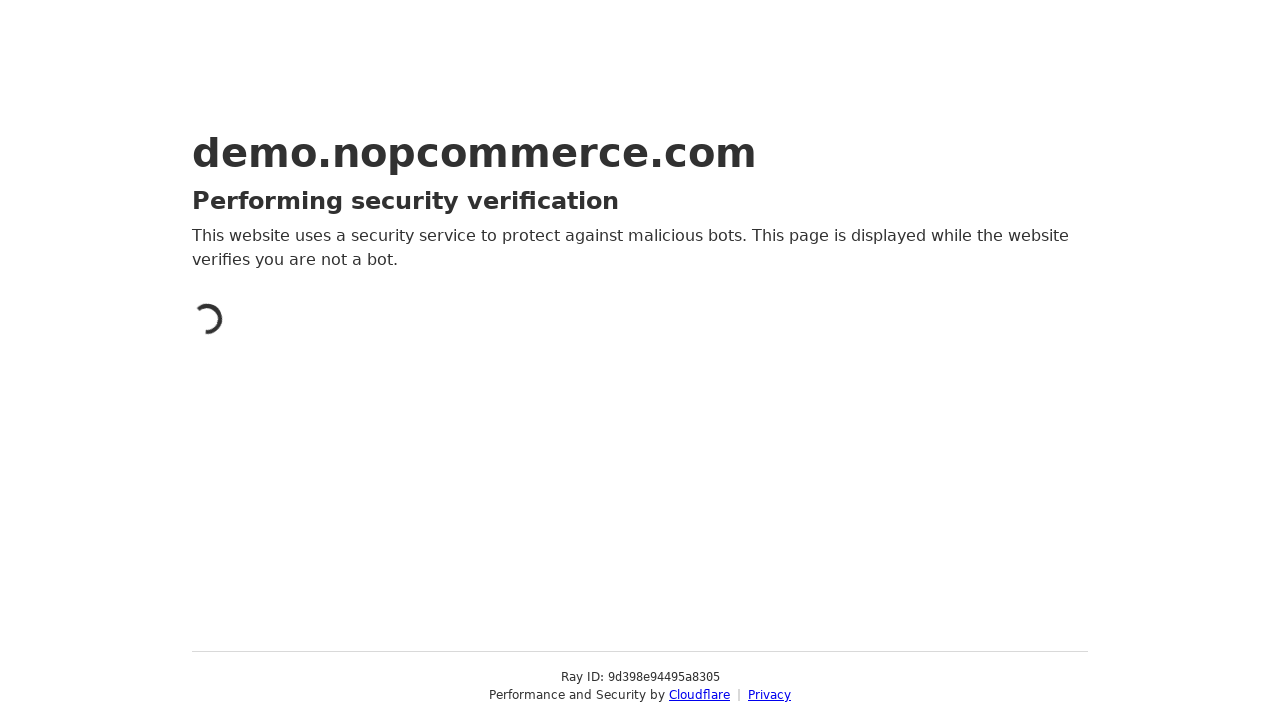

Navigated to second website https://opensource-demo.orangehrmlive.com/web/index.php/auth/login
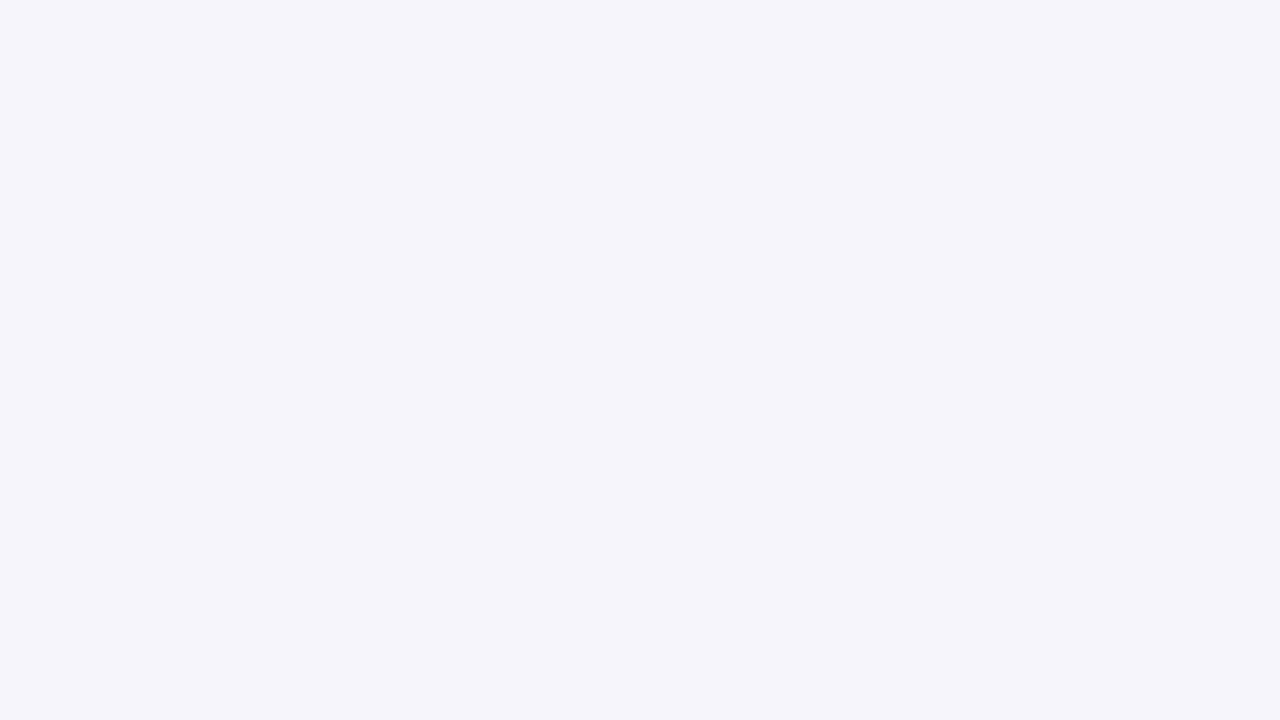

Navigated back to previous page (nopcommerce.com)
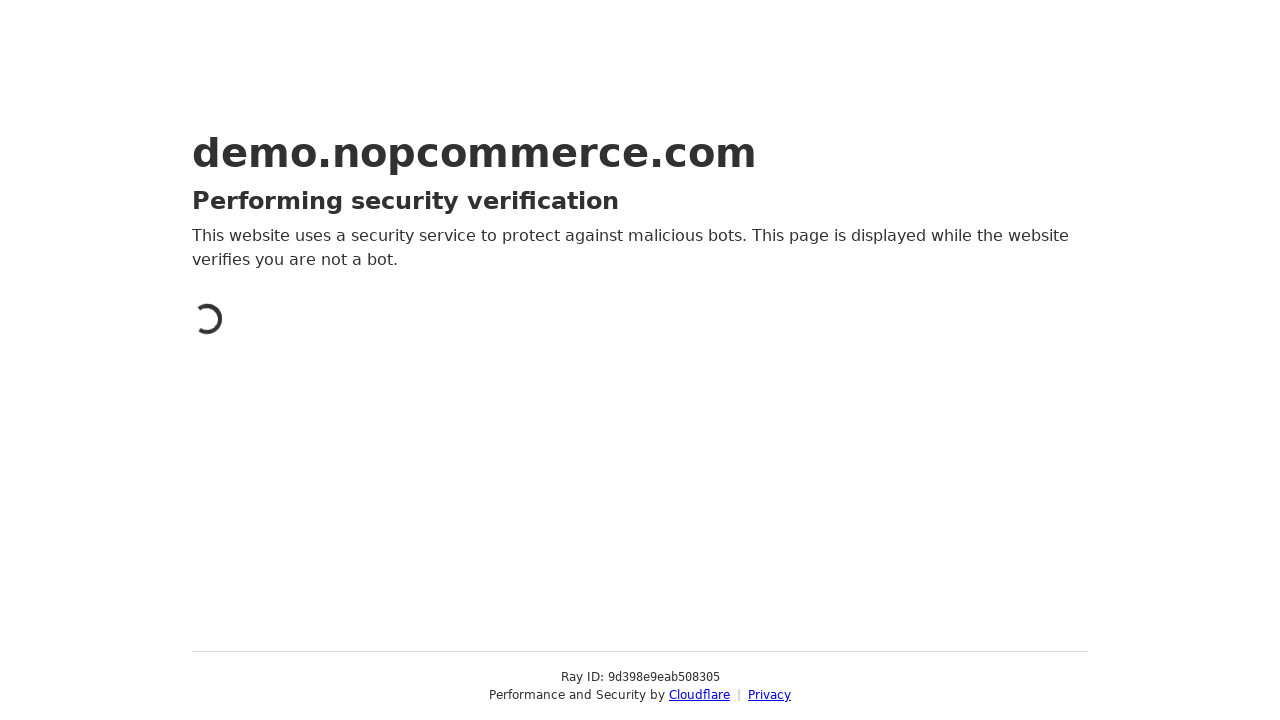

Navigated forward to next page (orangehrmlive.com)
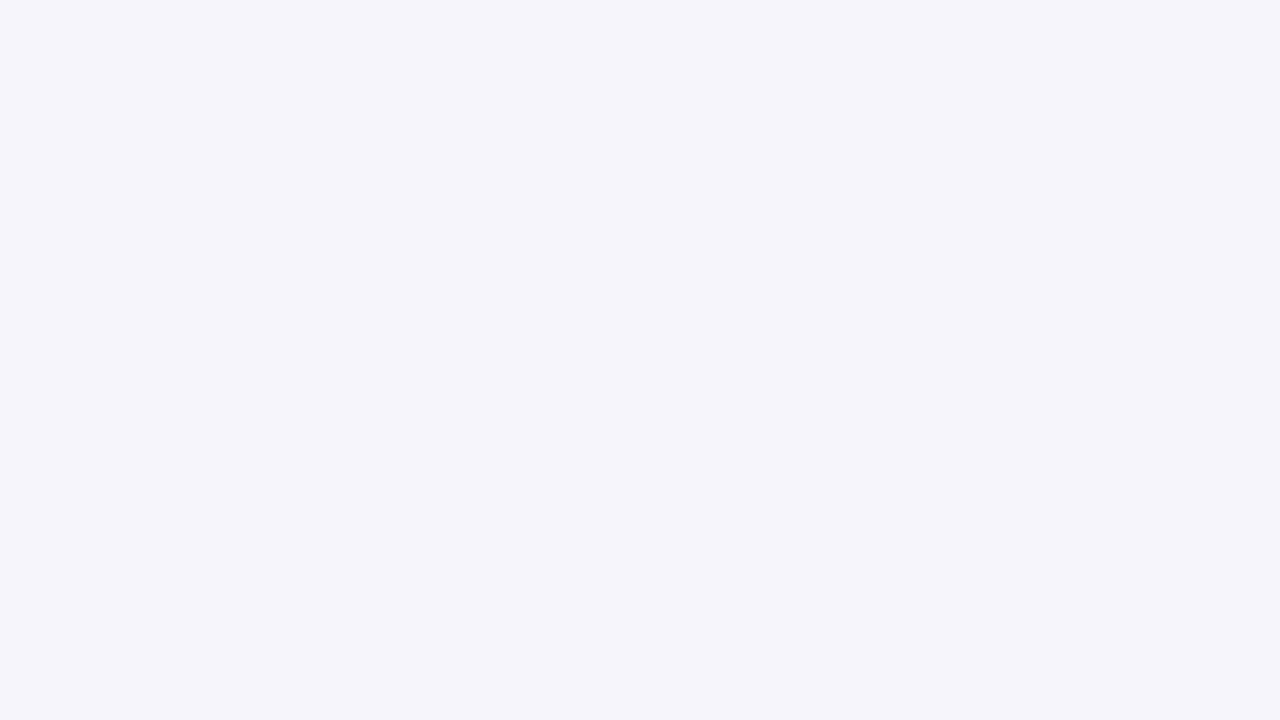

Refreshed the current page
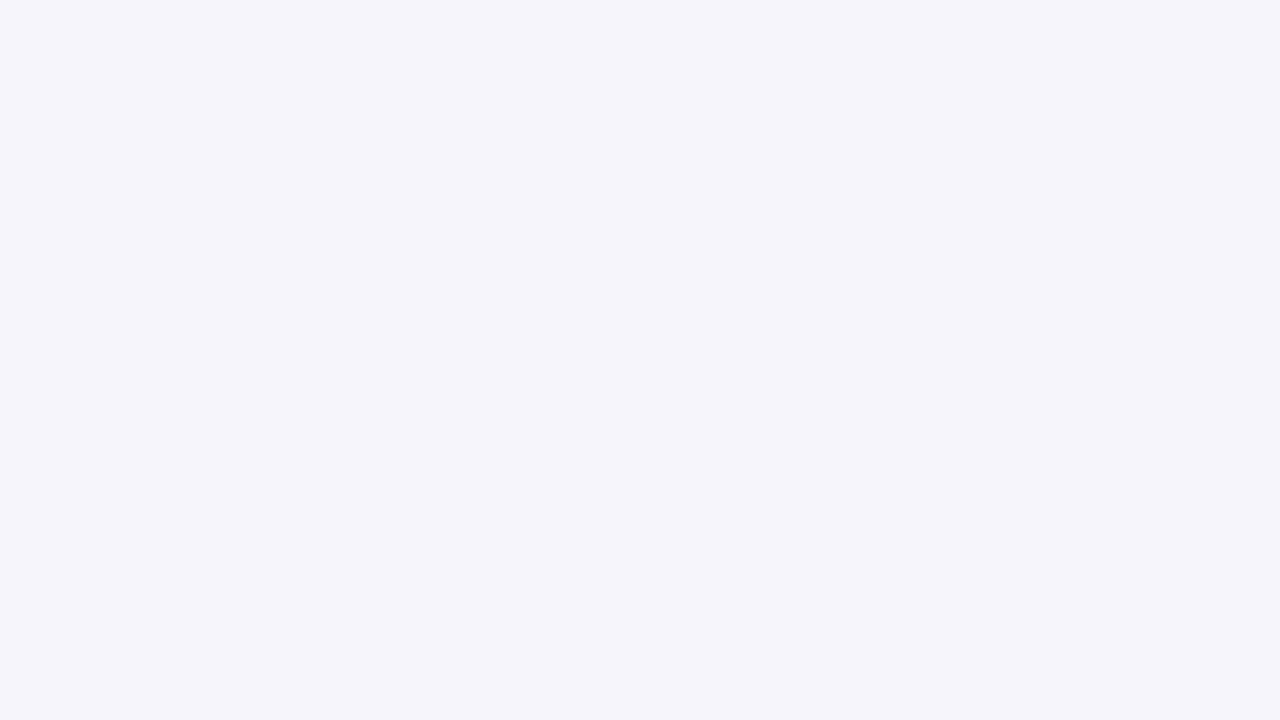

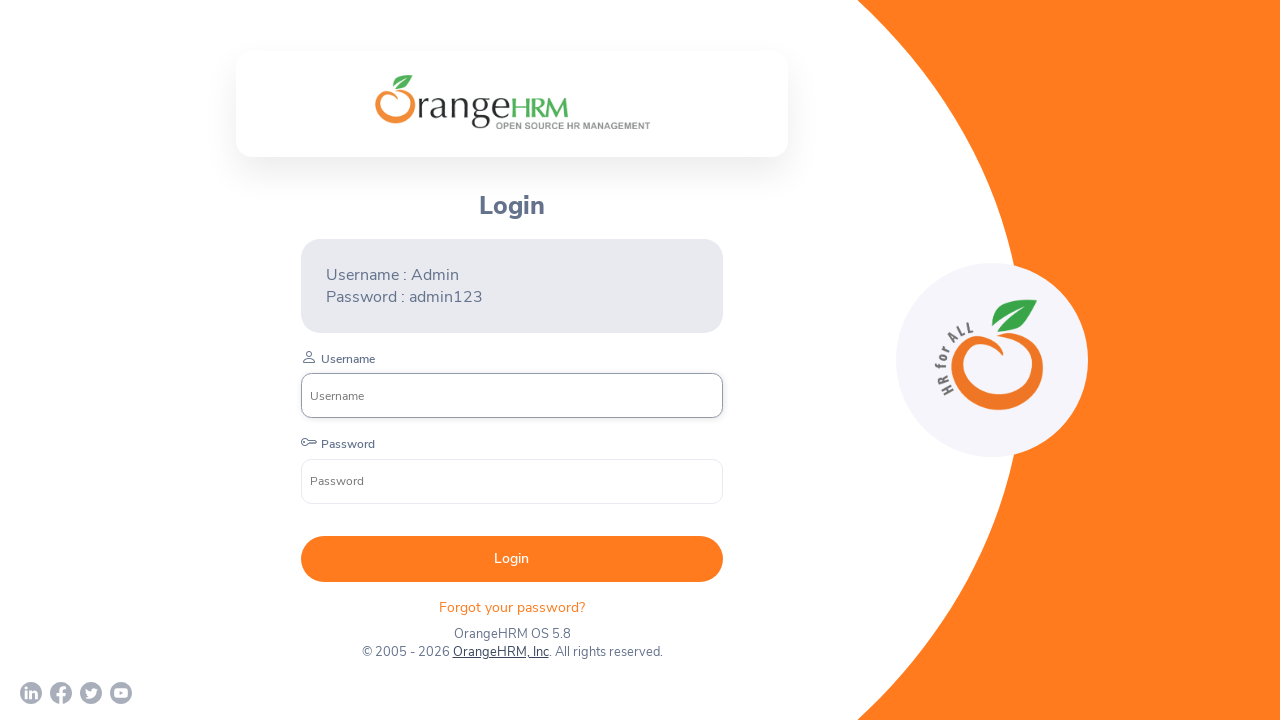